Tests dynamic loading functionality by navigating to dynamic loading example, clicking start button, and waiting for content to load

Starting URL: https://the-internet.herokuapp.com/

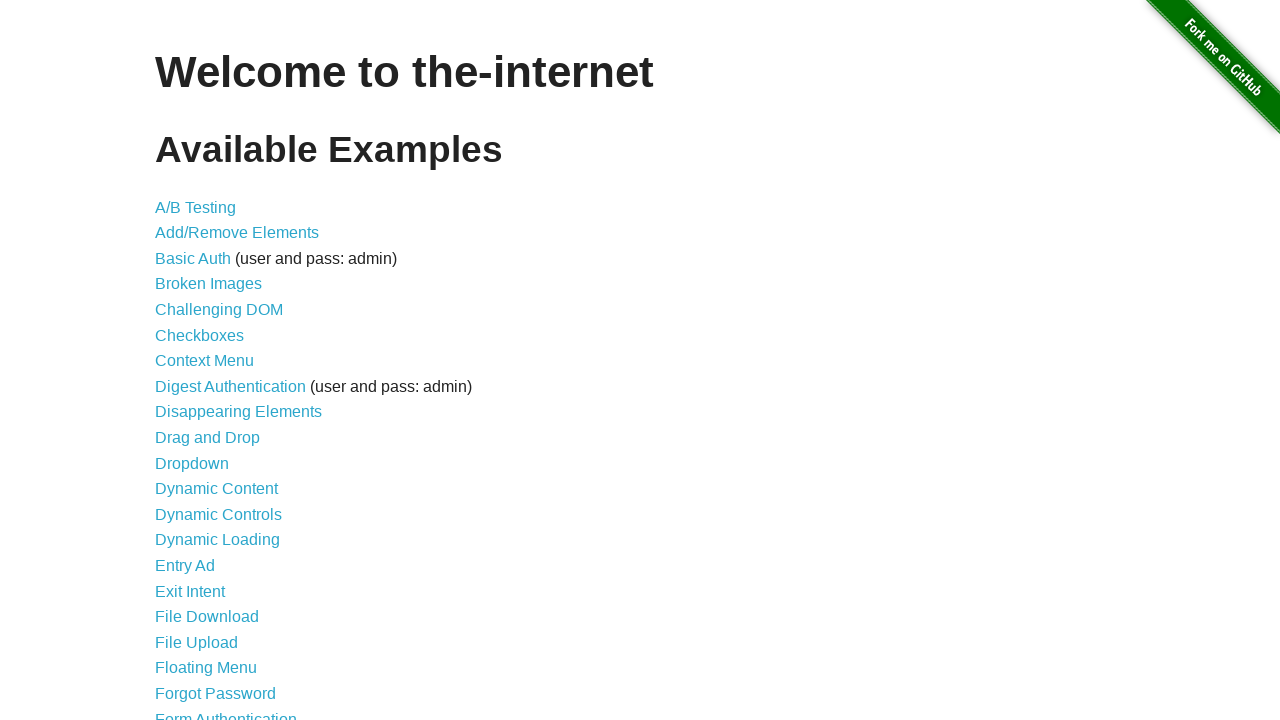

Clicked dynamic loading link at (218, 540) on a[href='/dynamic_loading']
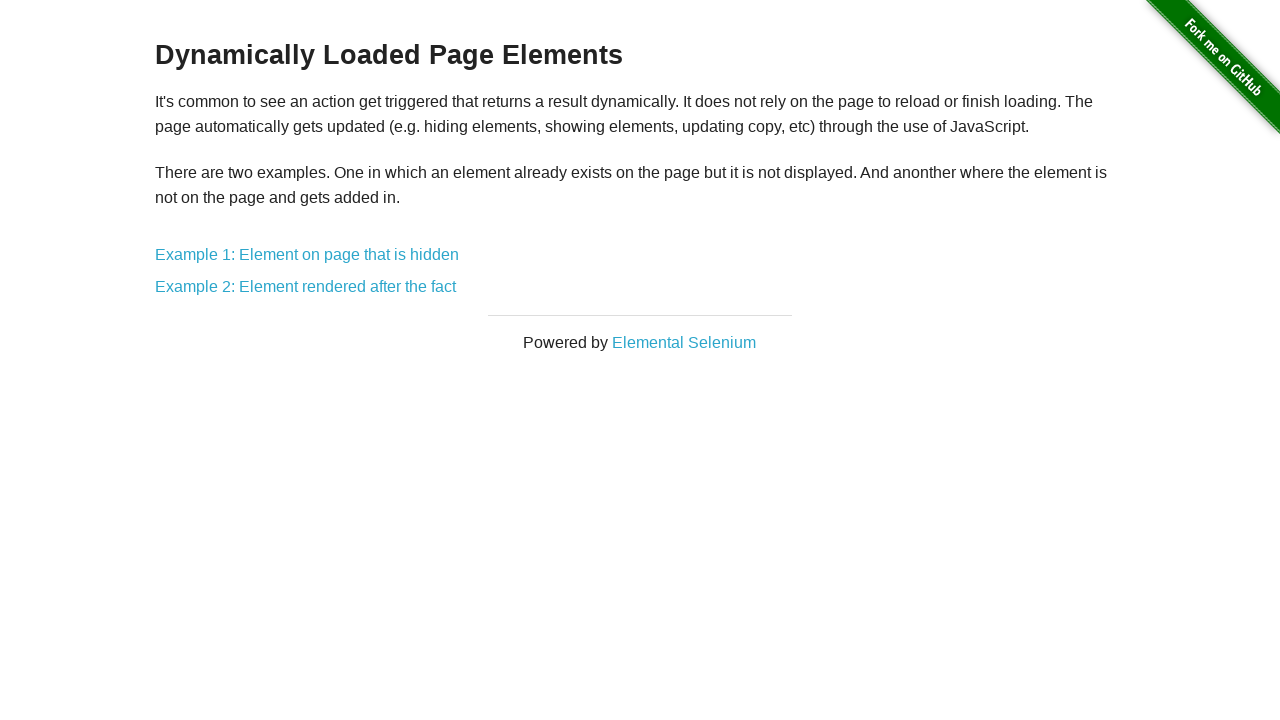

Clicked Example 1 dynamic loading link at (307, 255) on xpath=//a[@href='/dynamic_loading/1']
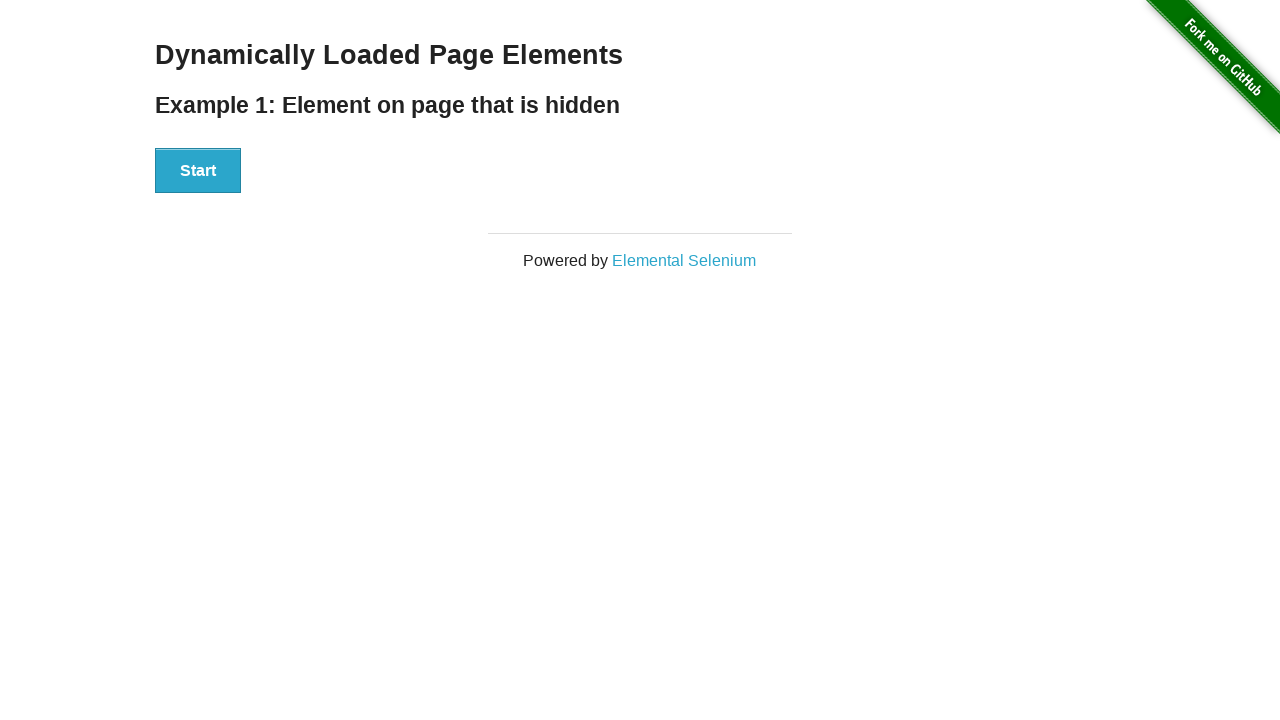

Clicked Start button to initiate dynamic loading at (198, 171) on xpath=//button[contains(text(),'Start')]
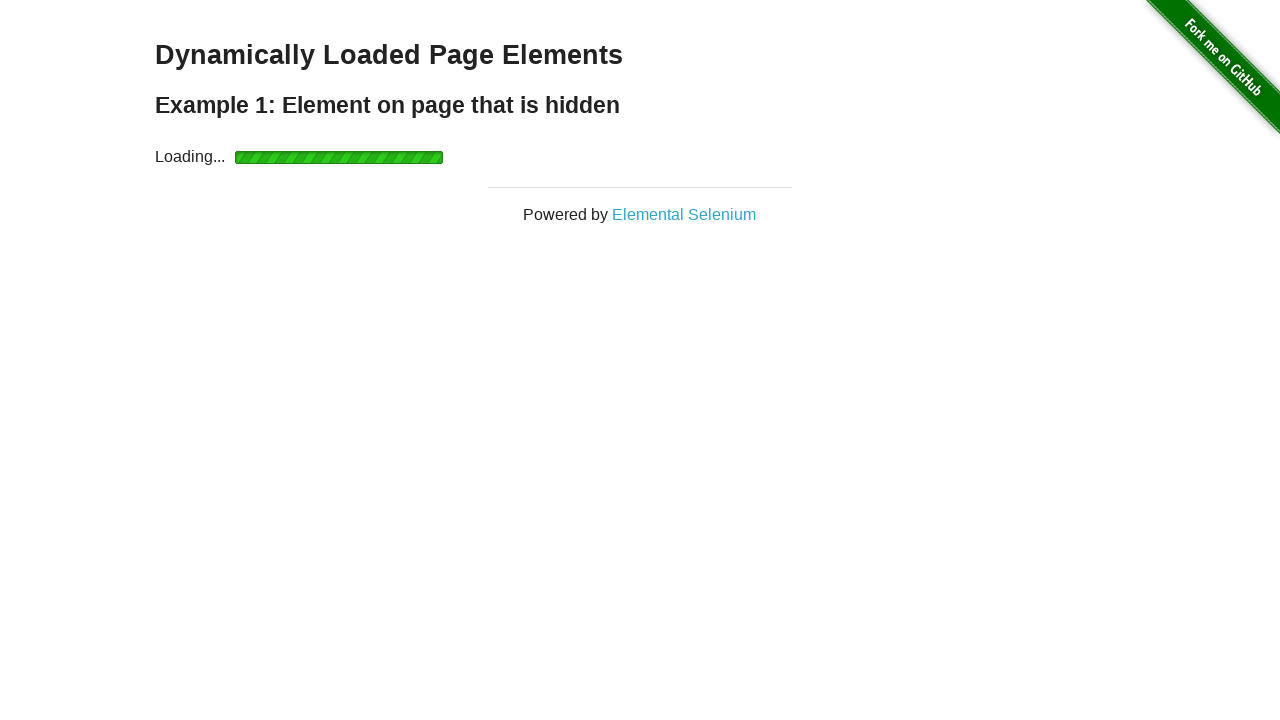

Waited for dynamic content to load - finish element became visible
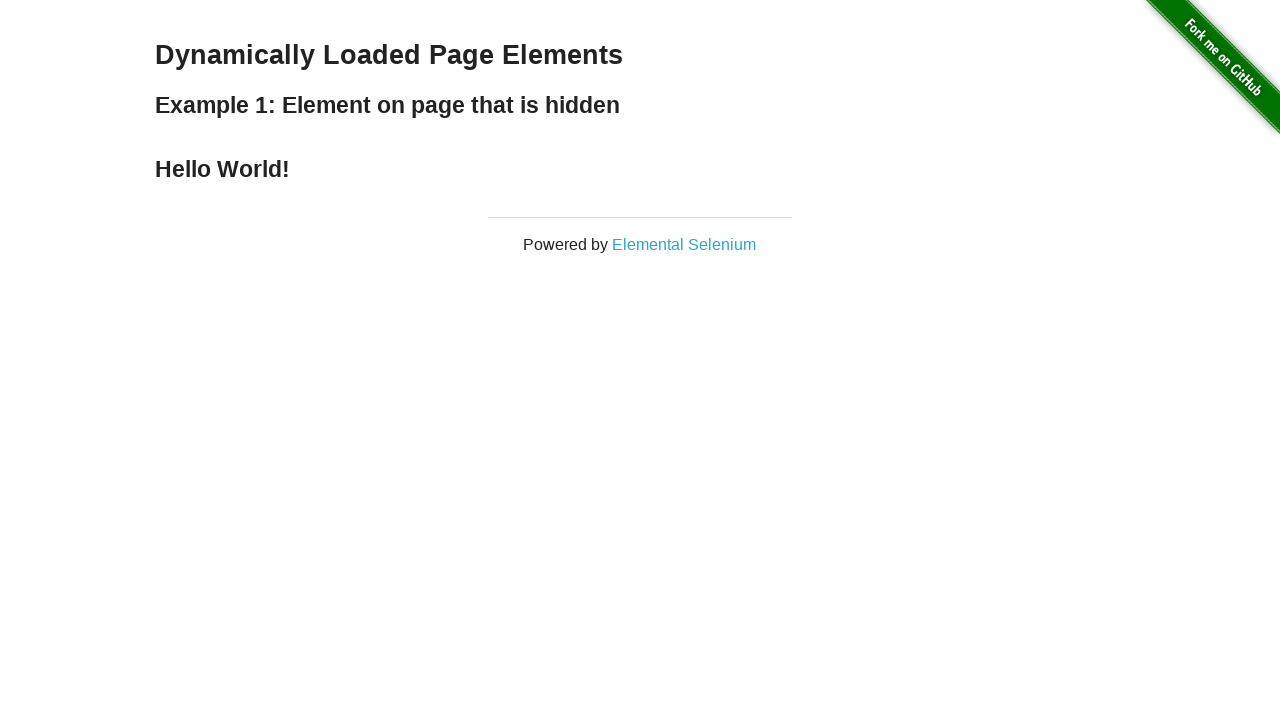

Retrieved finish element text: 
    Hello World!
  
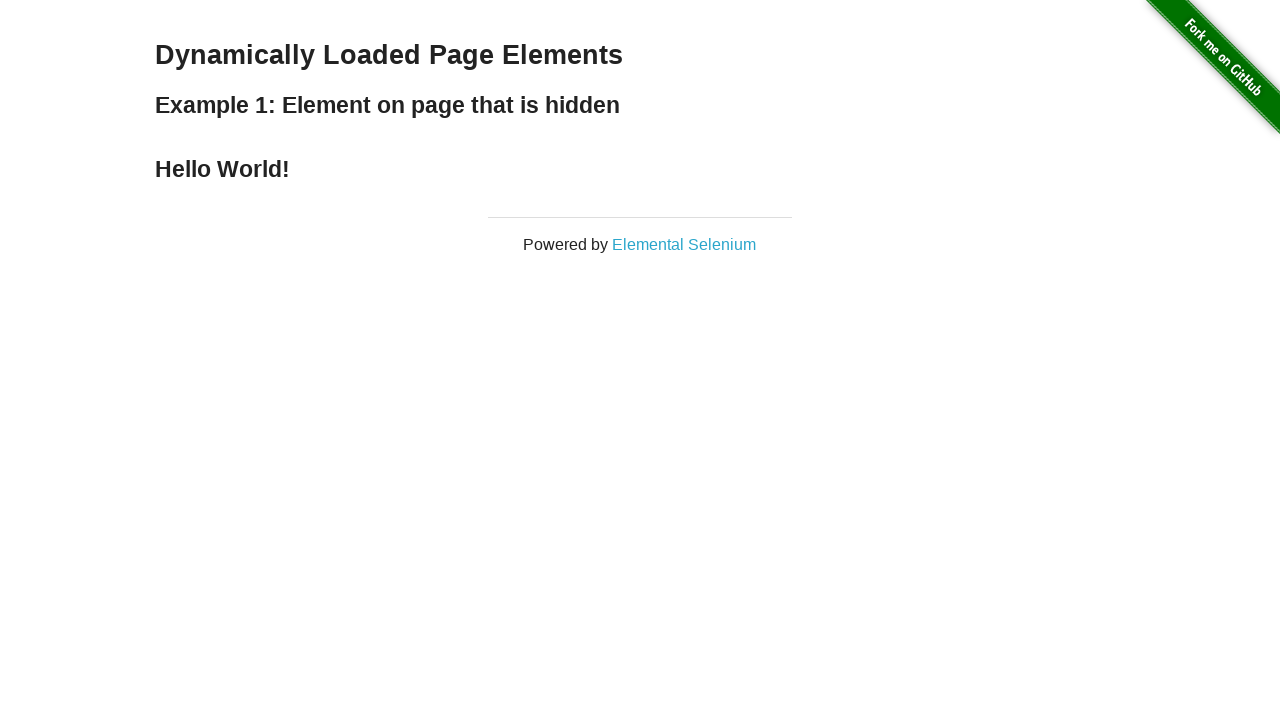

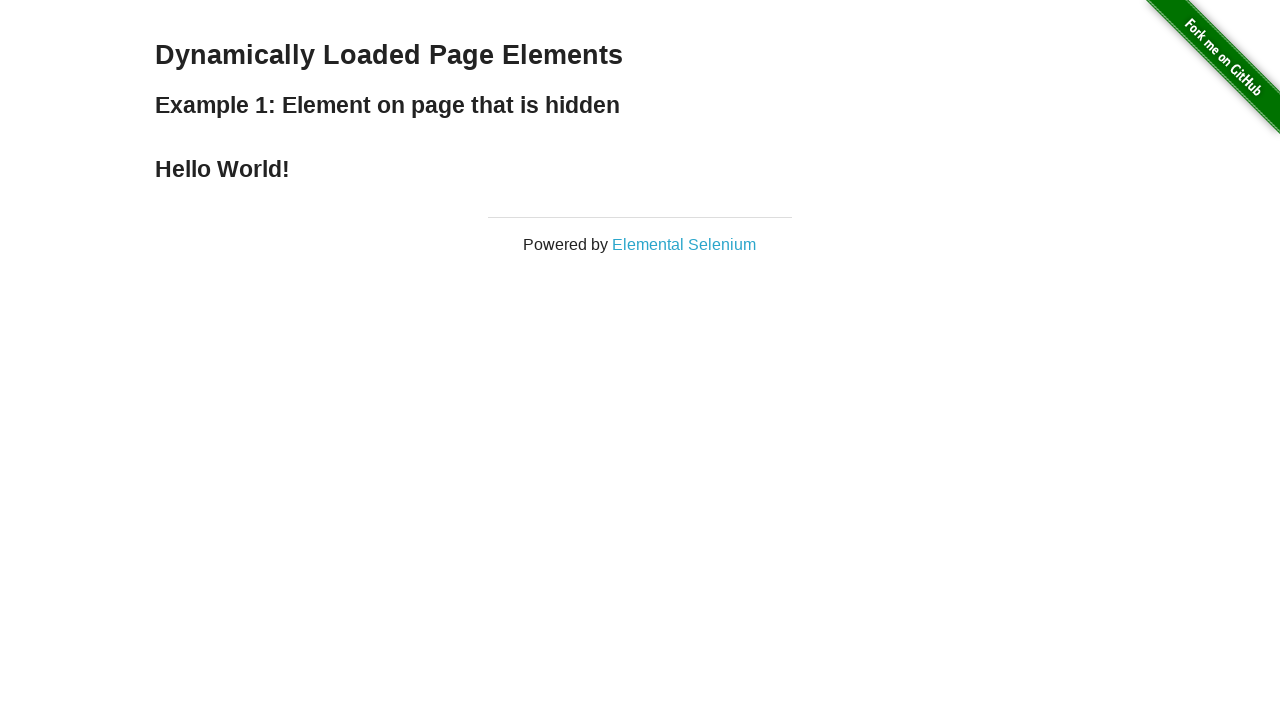